Searches for an IP address on HoneyDB by clicking the IP input field and the search button

Starting URL: https://riskdiscovery.com/honeydb/#threats

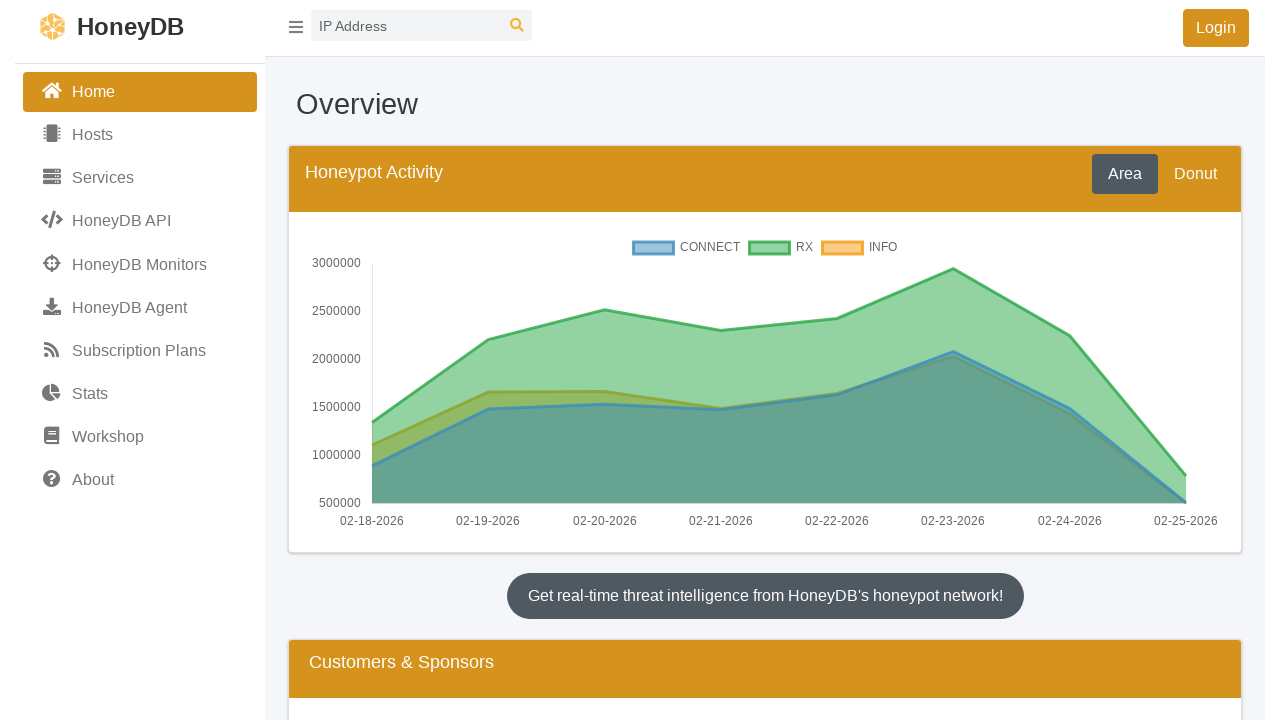

Clicked IP address input field at (406, 26) on #ip-address
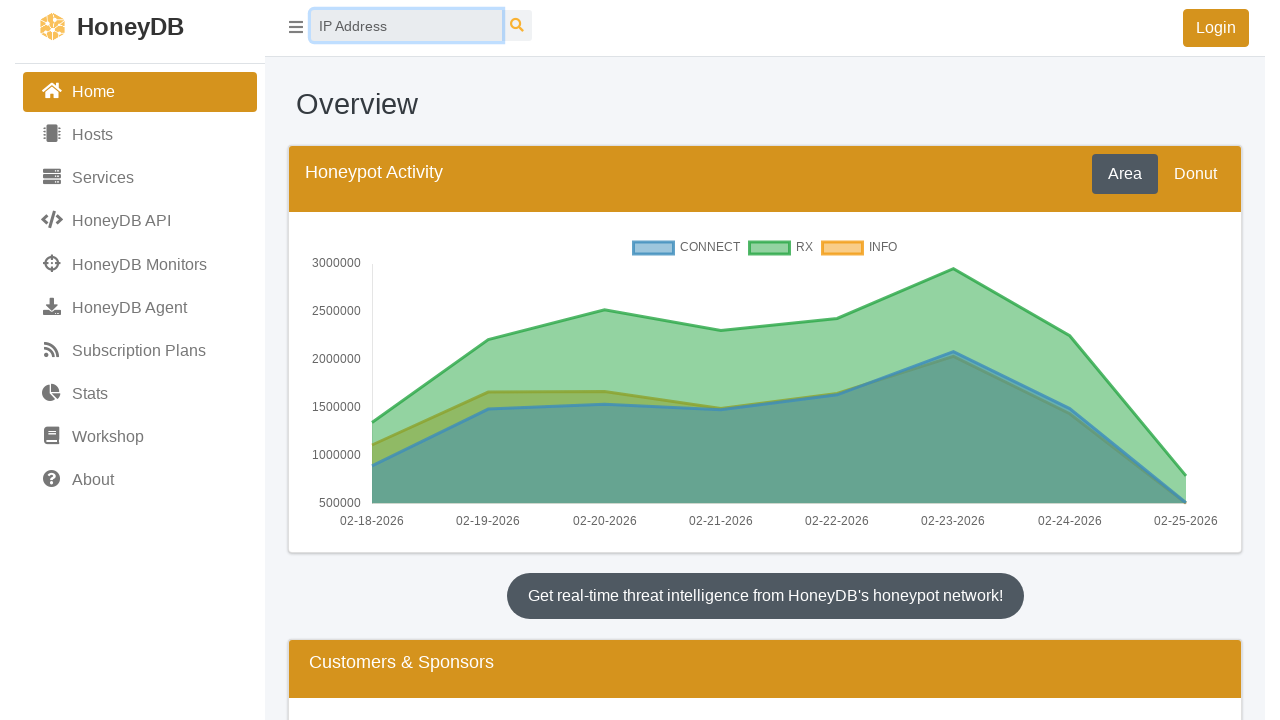

Typed IP address '192.168.1.100' into the field
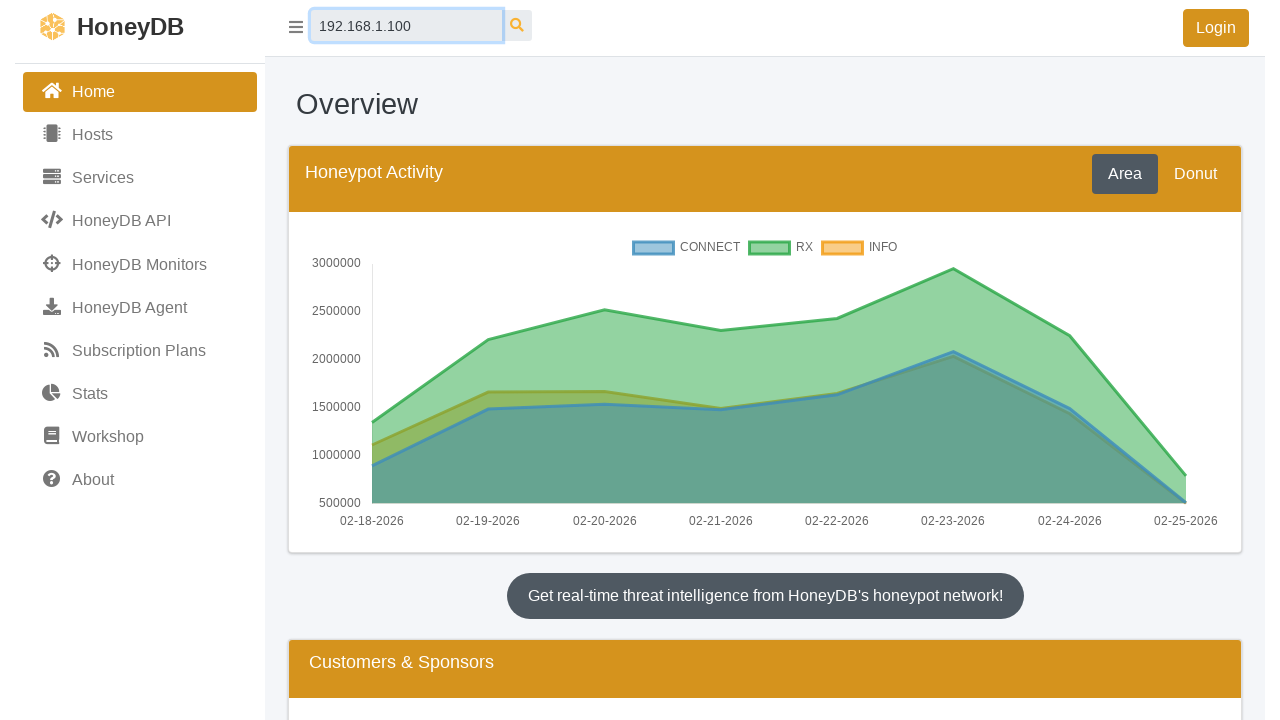

Clicked search button to search for IP address on HoneyDB at (517, 26) on #ip-address-search
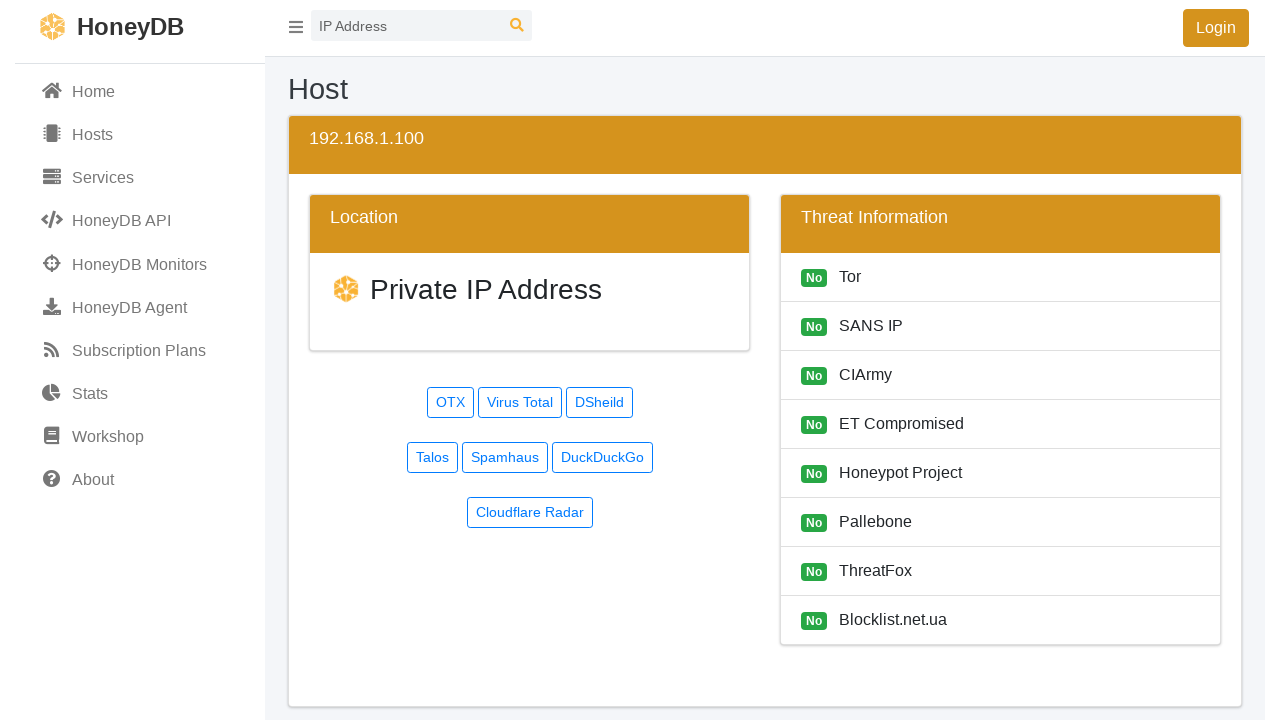

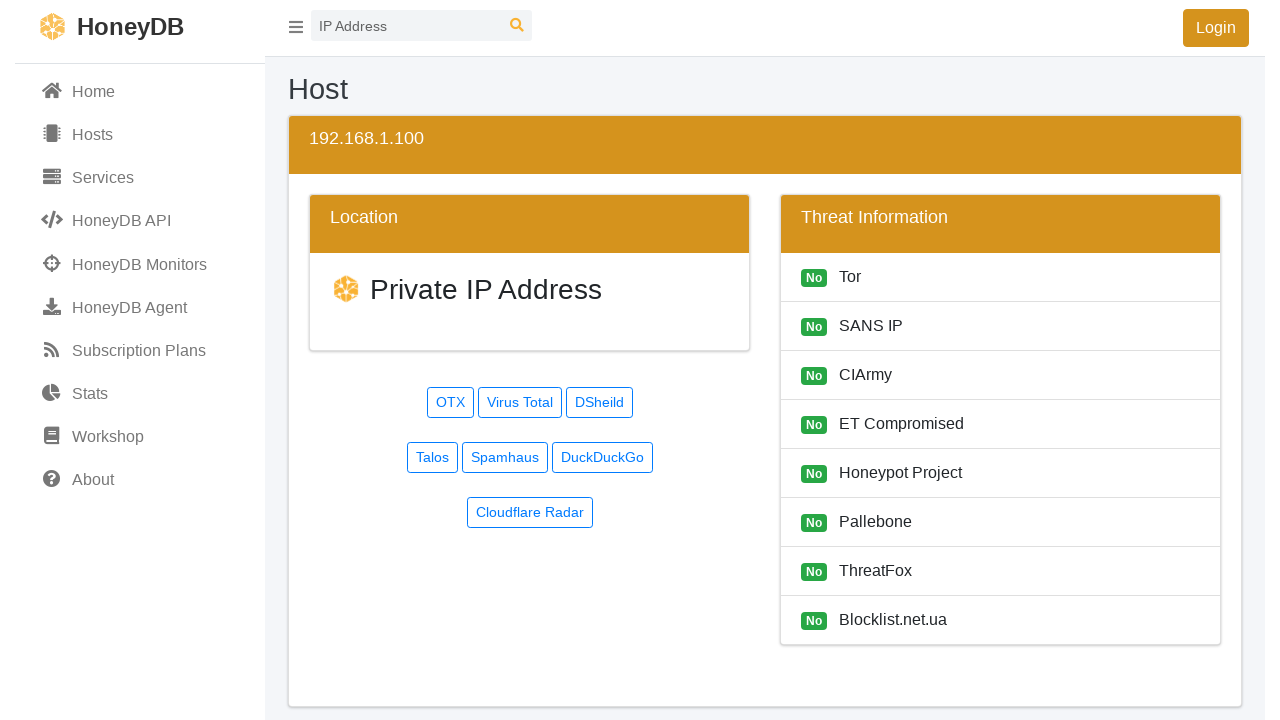